Tests selecting a day from a dropdown menu by clicking the button and then selecting "Martes" (Tuesday).

Starting URL: https://thefreerangetester.github.io/sandbox-automation-testing/

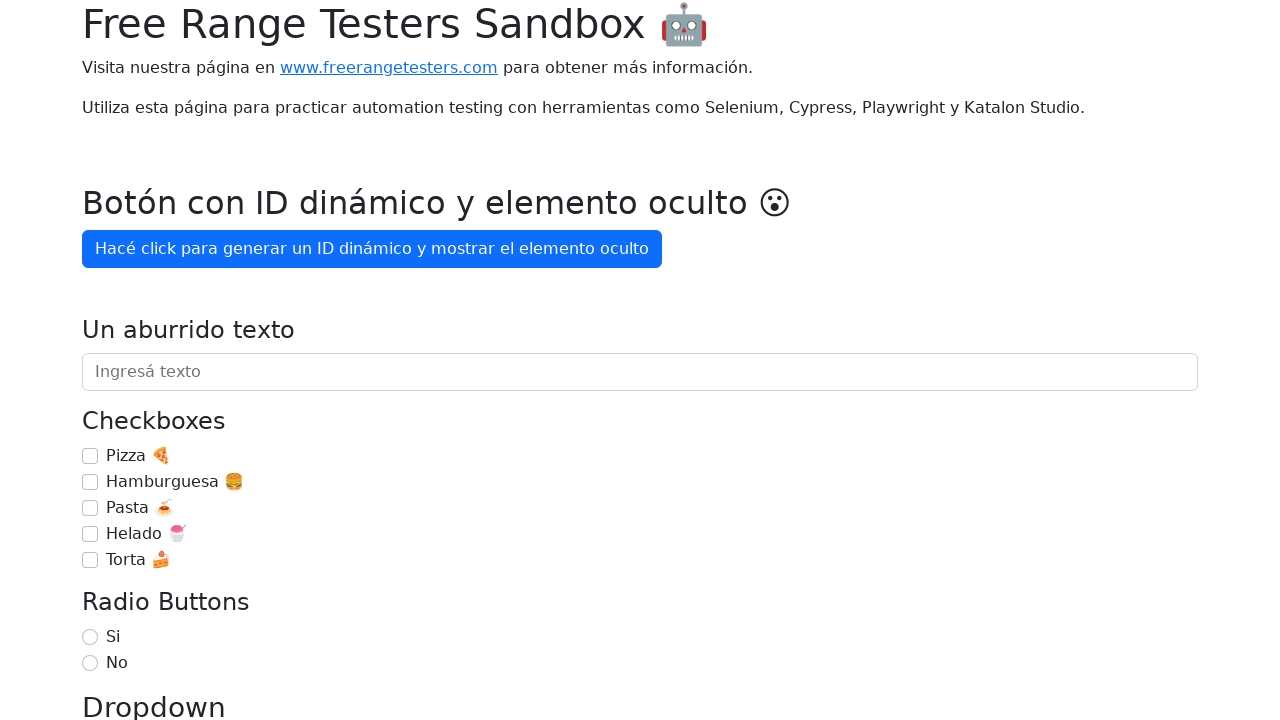

Clicked on 'Día de la semana' dropdown button at (171, 360) on internal:role=button[name="Día de la semana"i]
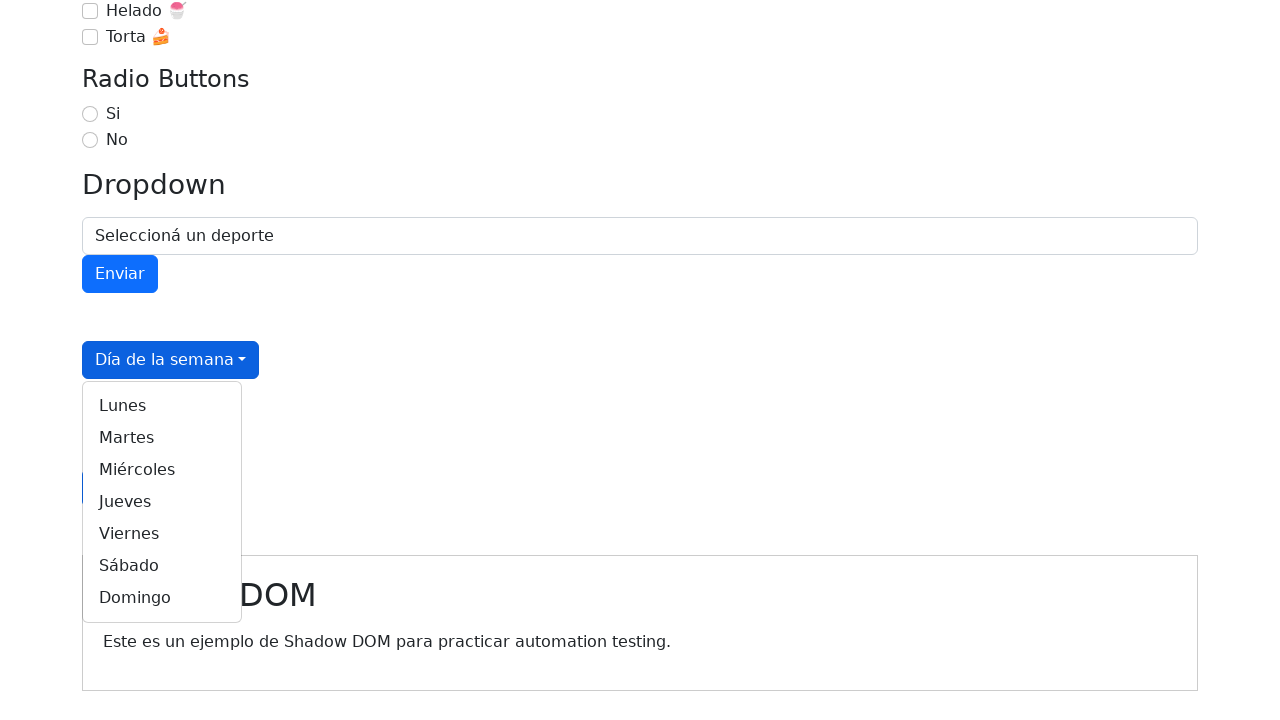

Selected 'Martes' (Tuesday) from the dropdown menu at (162, 438) on internal:role=link[name="Martes"i]
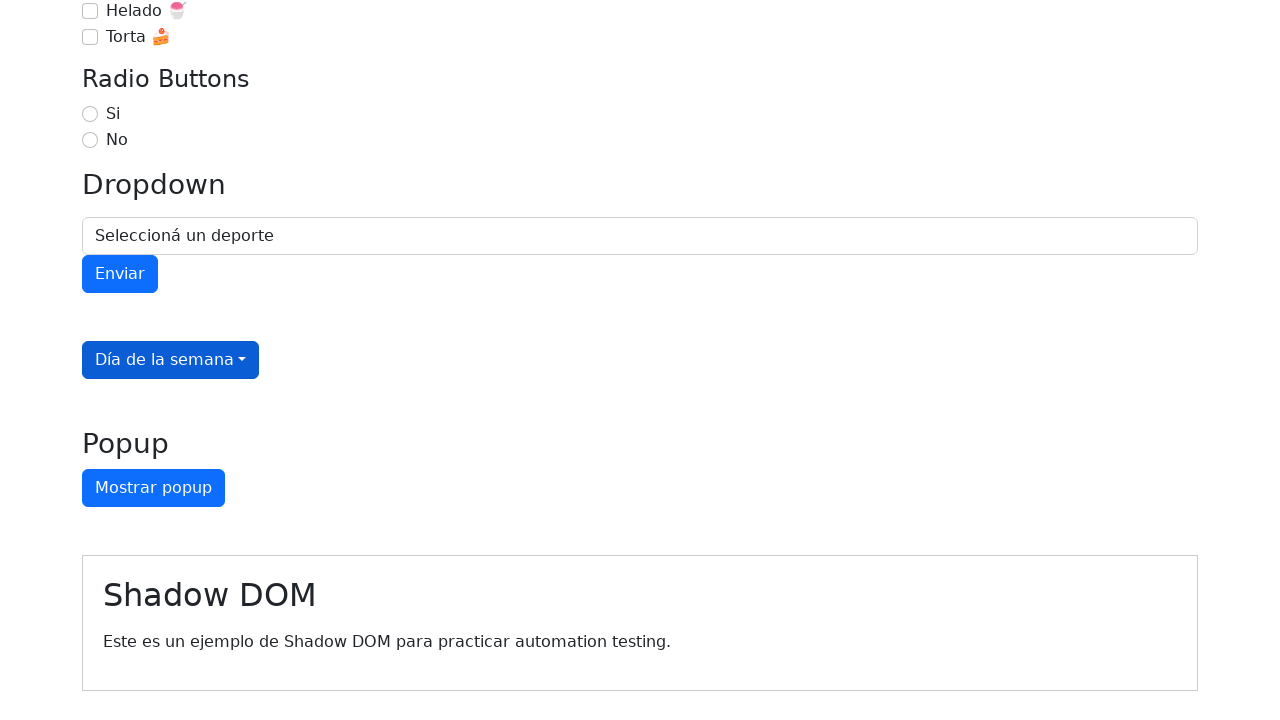

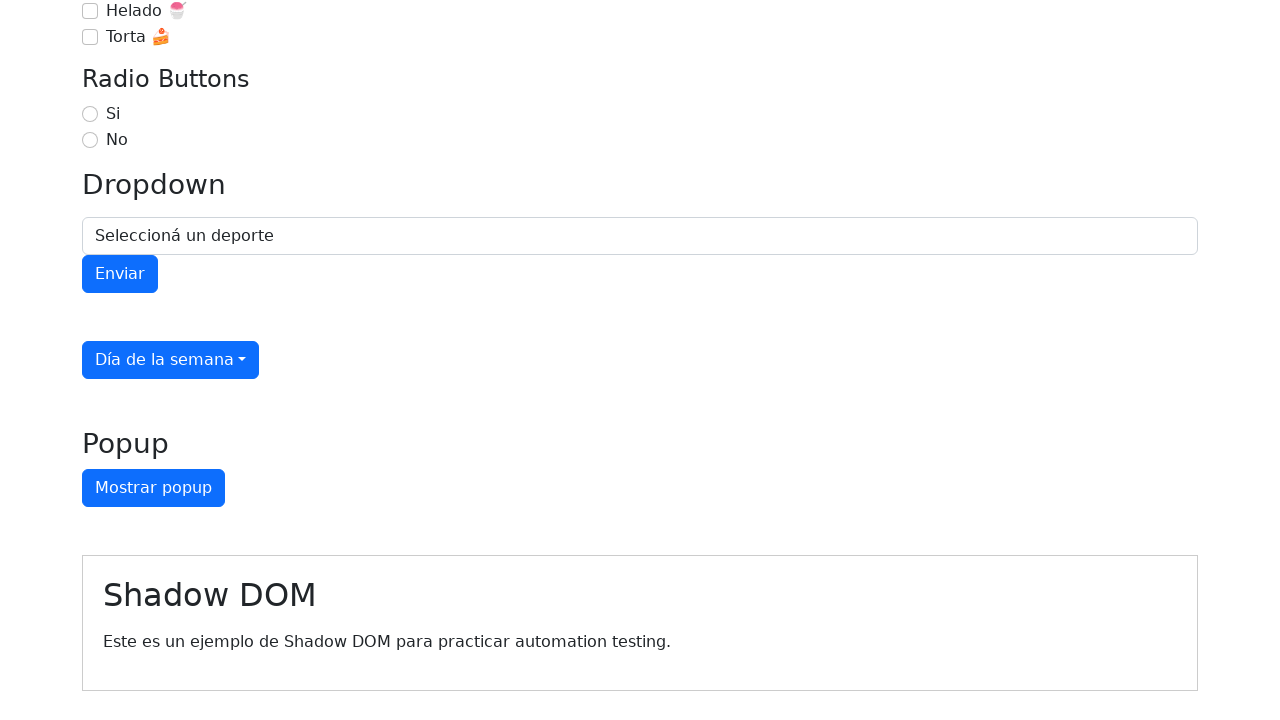